Tests radio button functionality by selecting a radio button option and verifying its state

Starting URL: https://practice.expandtesting.com/radio-buttons

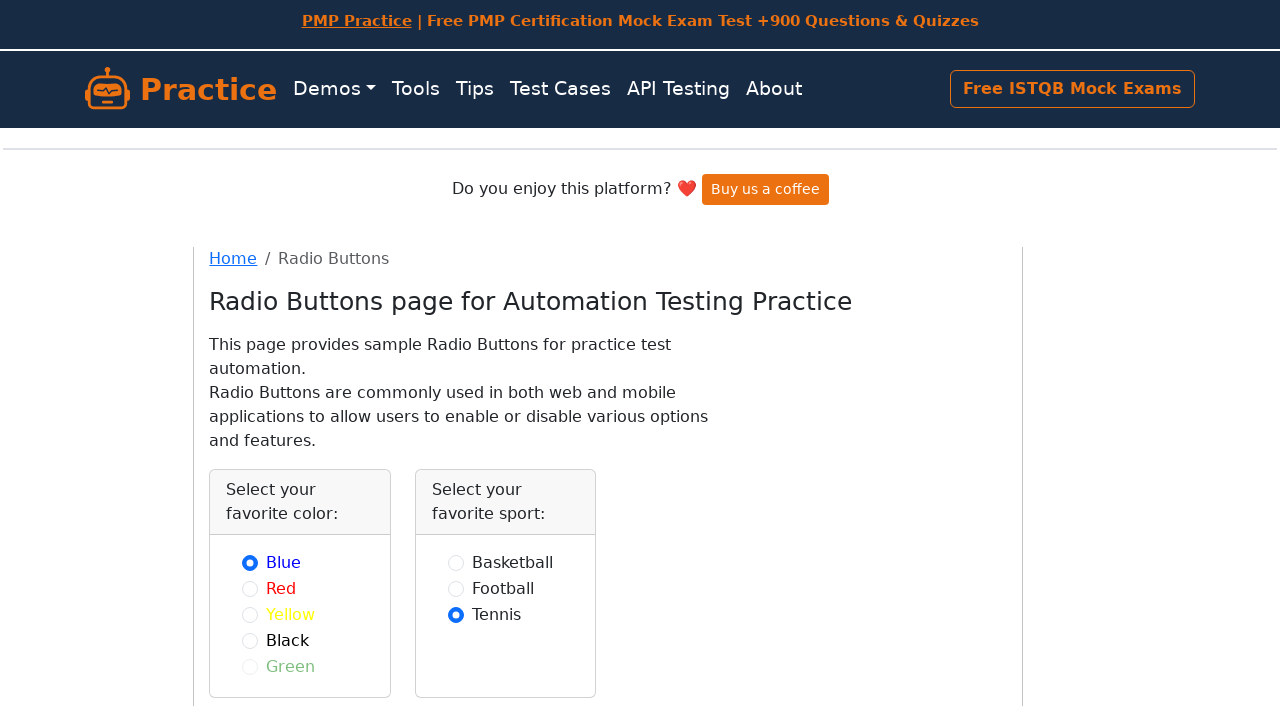

Clicked the third radio button (Yellow) at (250, 614) on (//input[@type='radio'])[3]
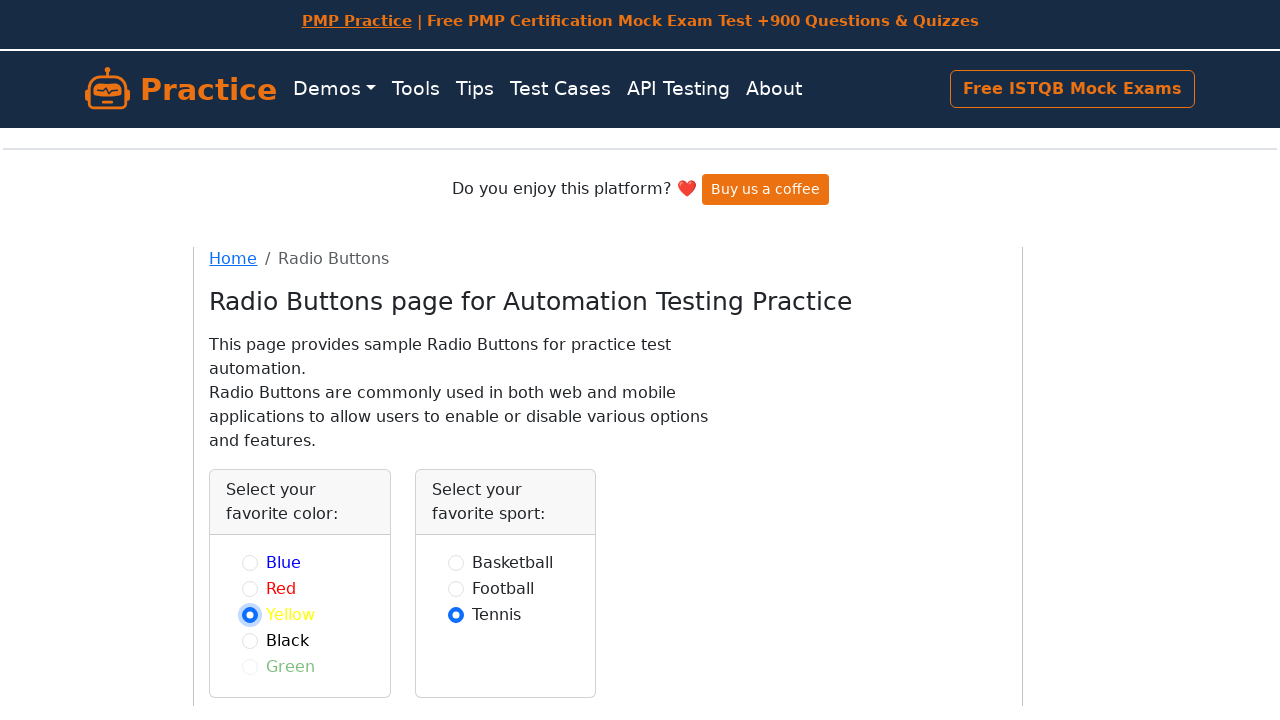

Located the third radio button element
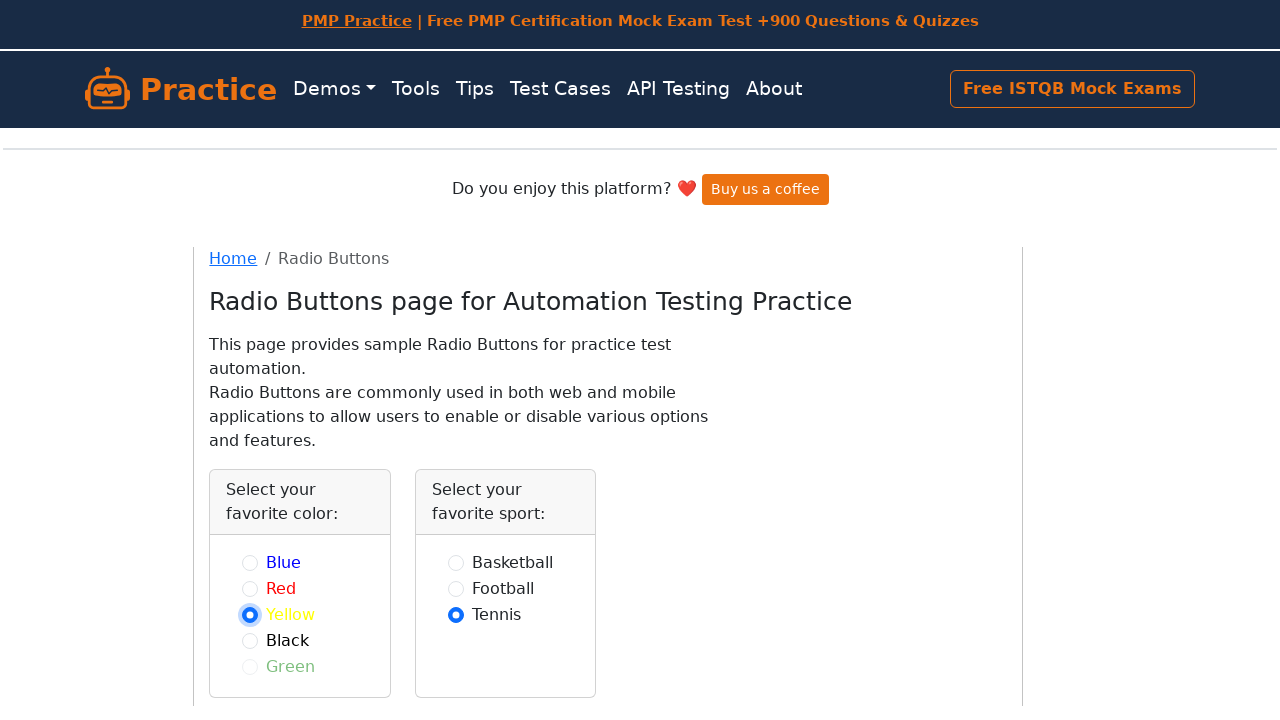

Verified that the yellow radio button is checked
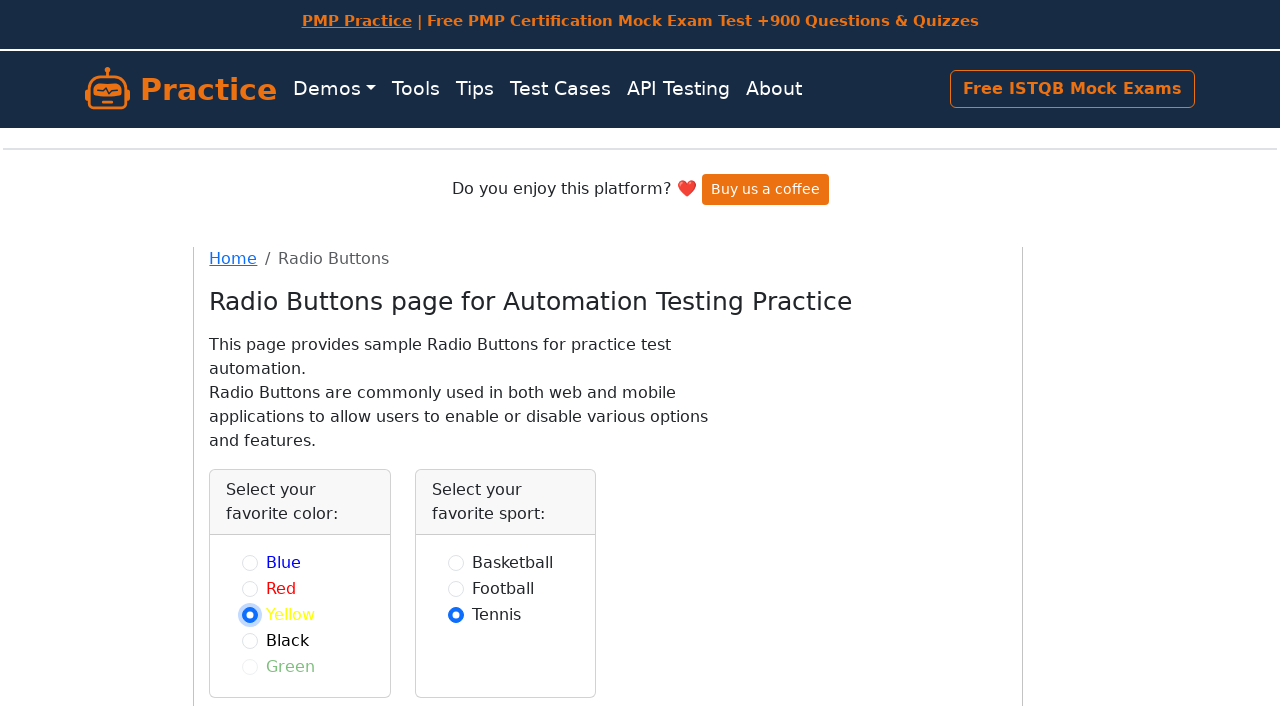

Retrieved the text content of the yellow label
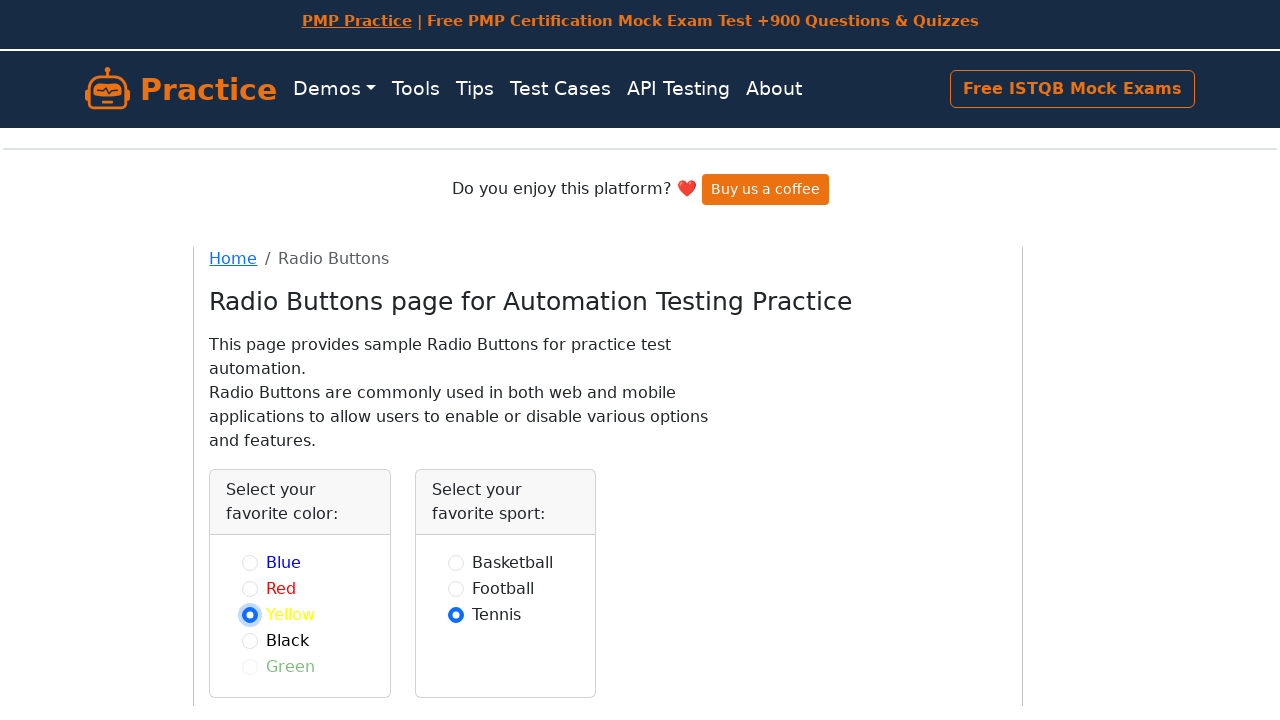

Printed selected color: Yellow
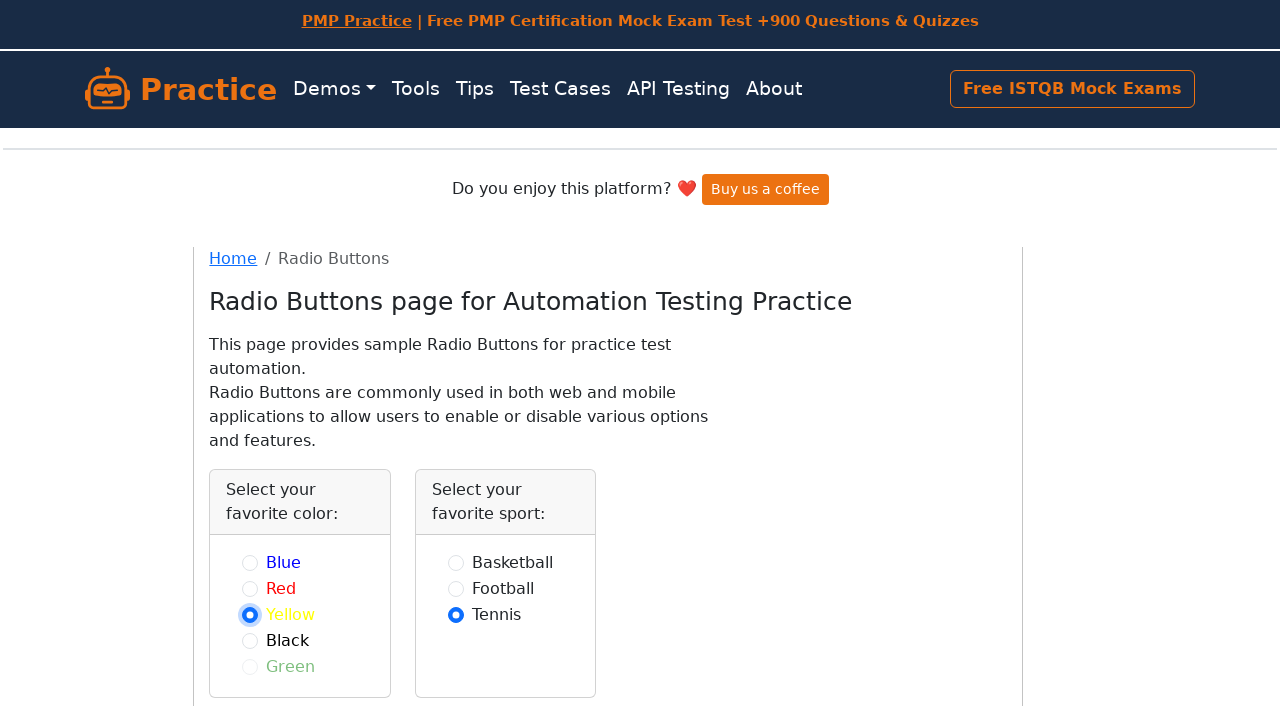

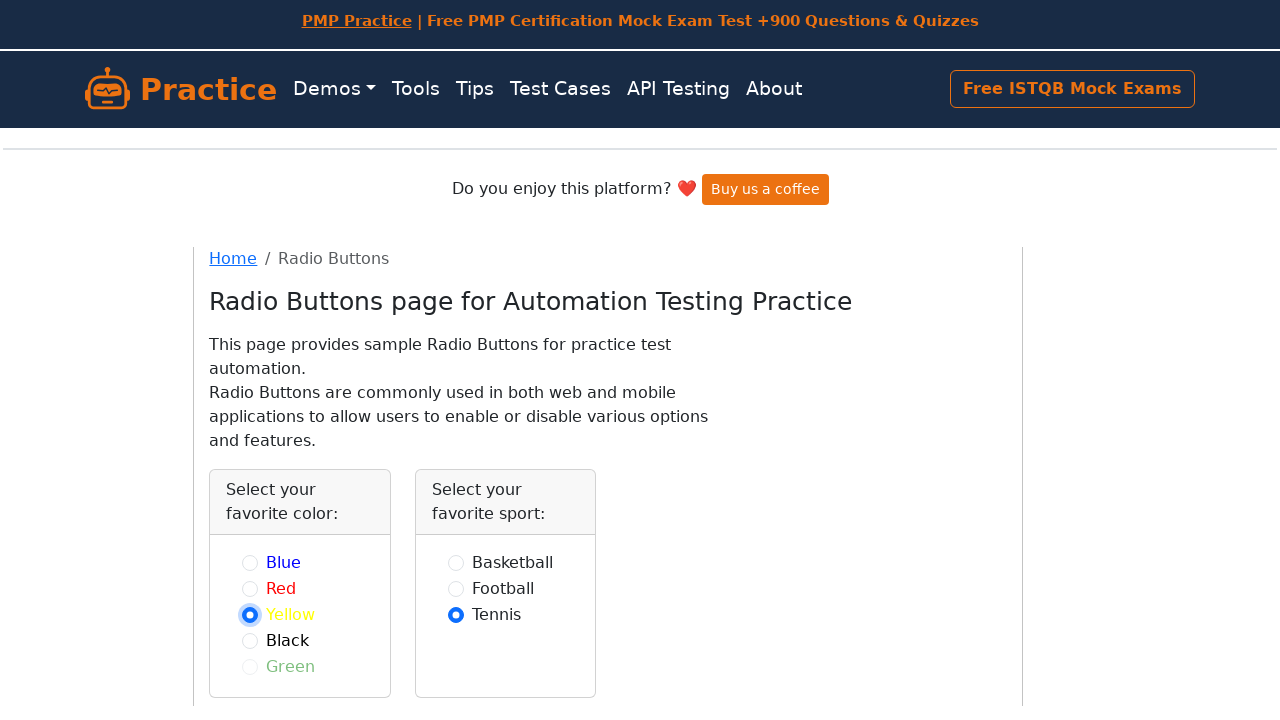